Navigates to the buttons page and performs a double-click action on the double-click button

Starting URL: https://demoqa.com/buttons

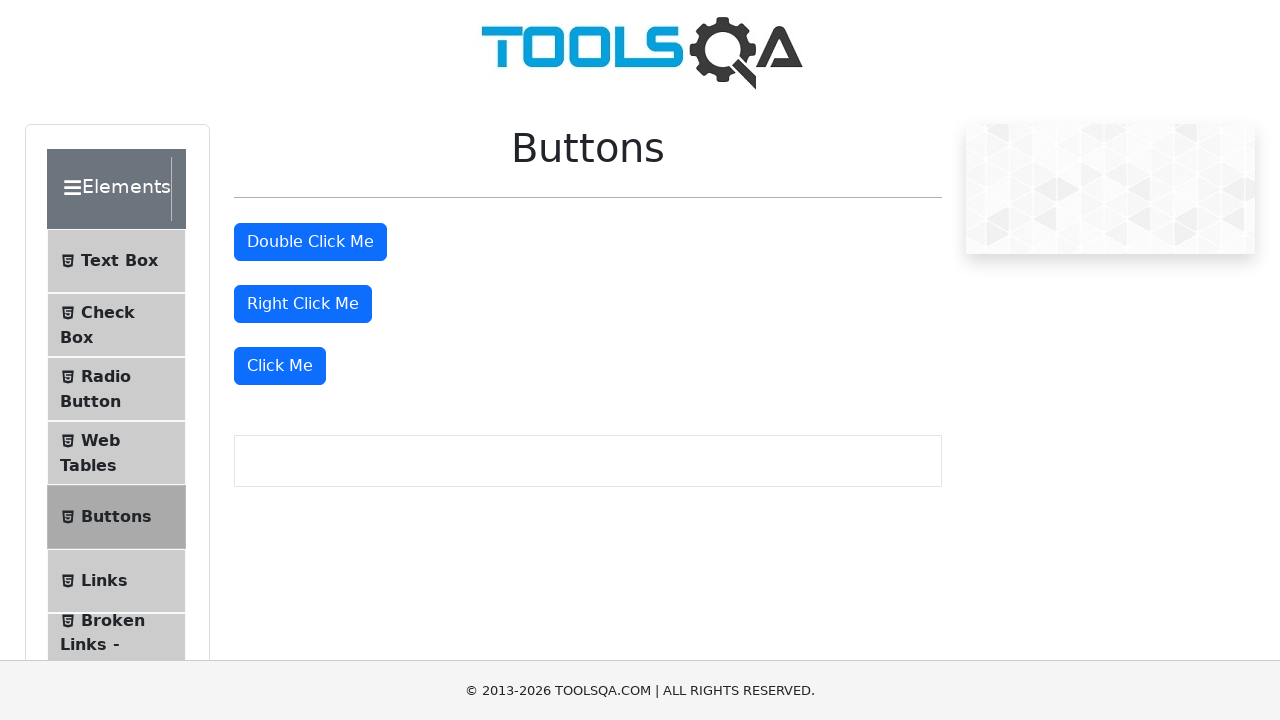

Navigated to the buttons page at https://demoqa.com/buttons
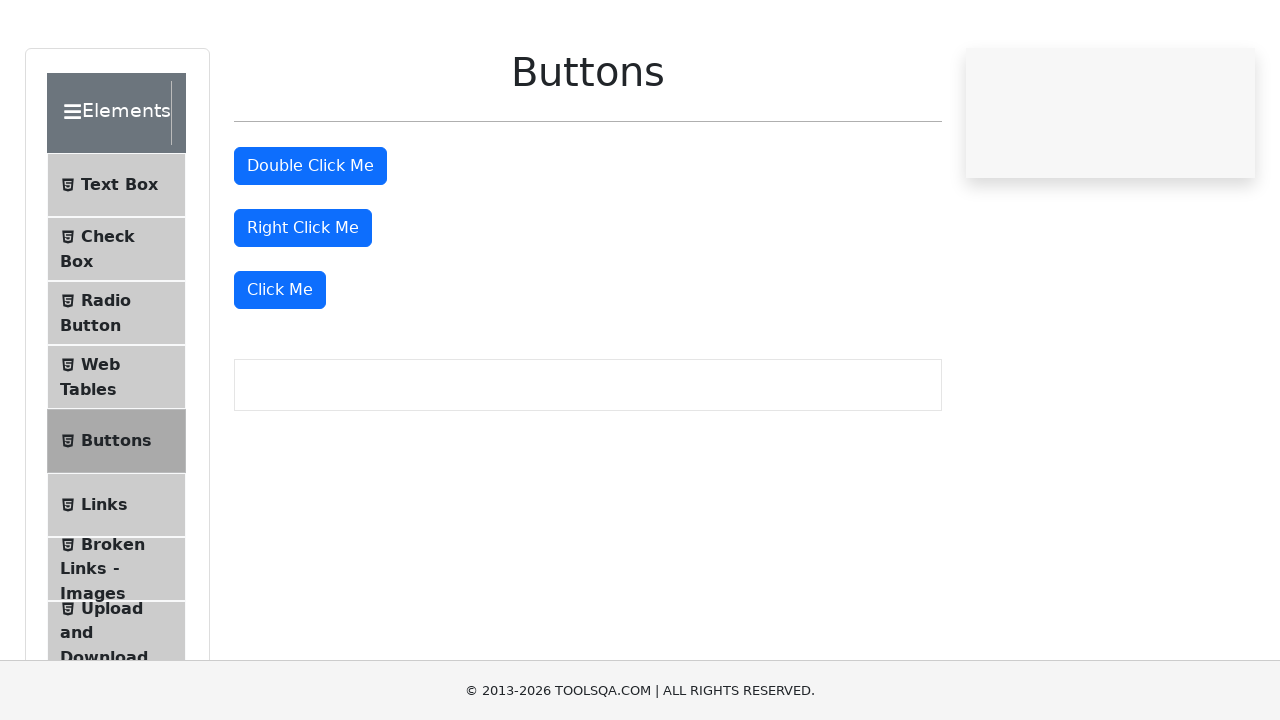

Performed double-click action on the double-click button at (310, 242) on #doubleClickBtn
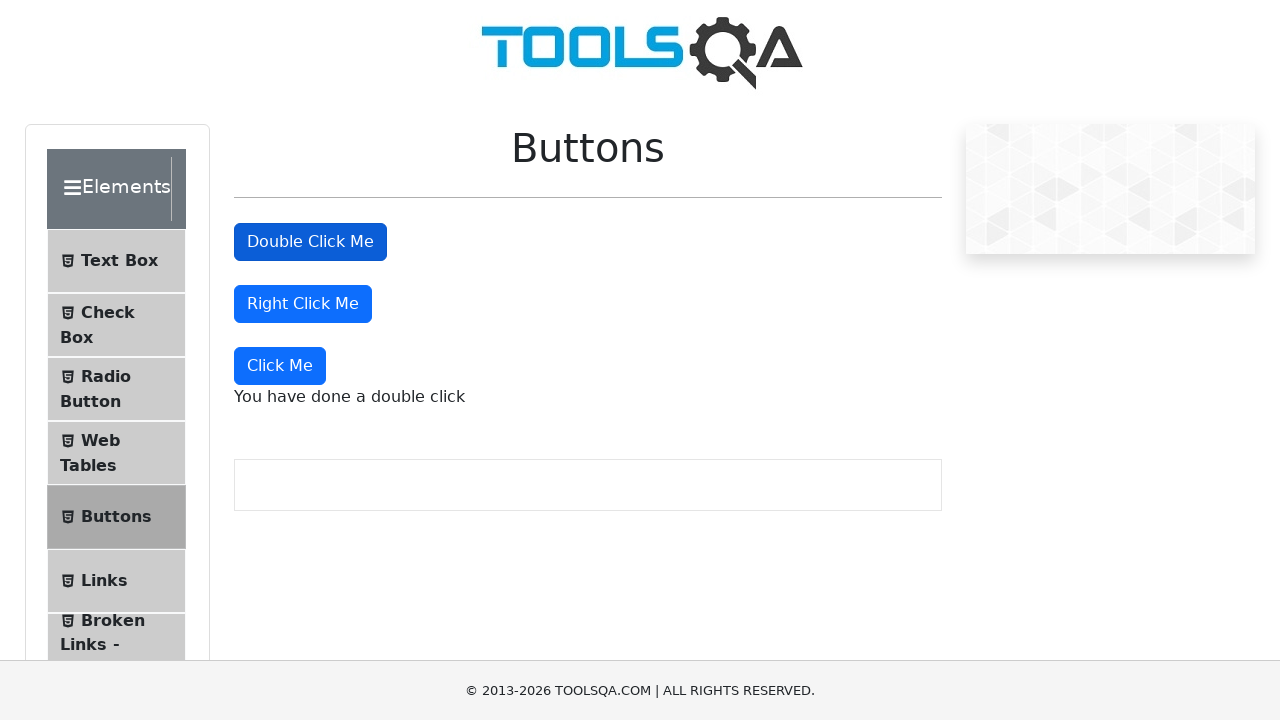

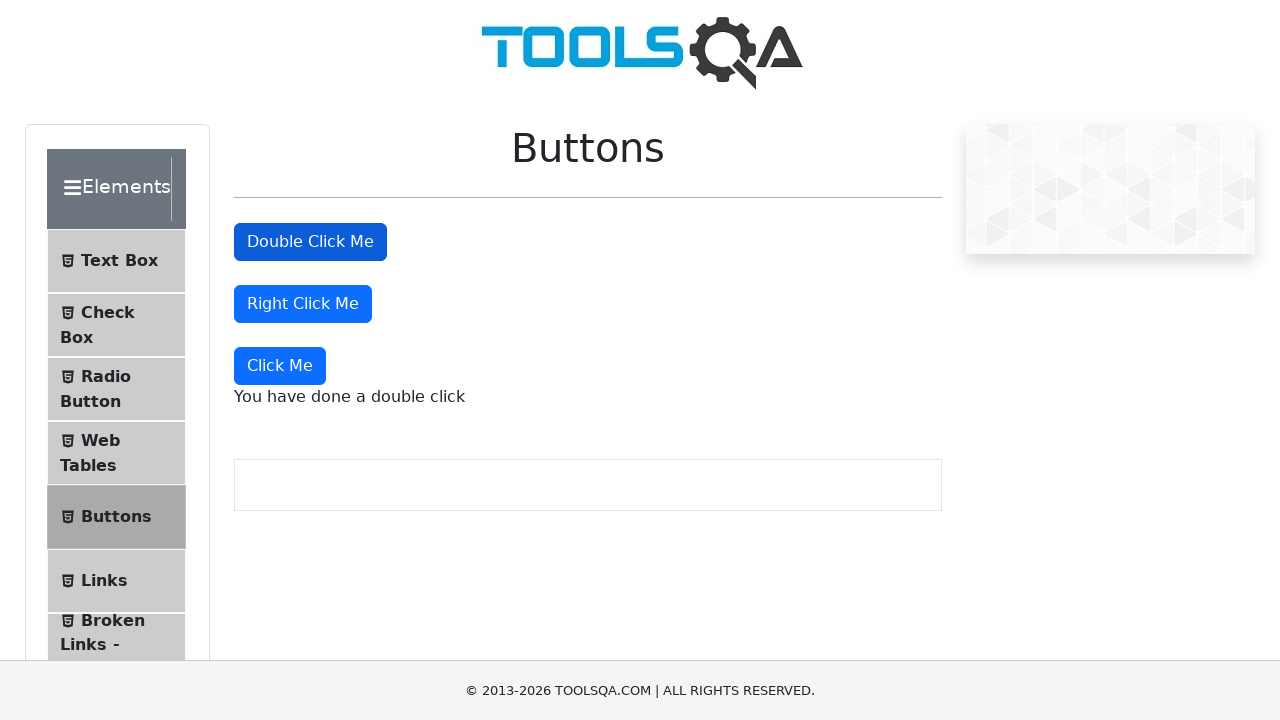